Tests iframe switching functionality by navigating to a frames demo page, switching to an iframe by its ID, and verifying the heading text inside the iframe is accessible.

Starting URL: https://demoqa.com/frames

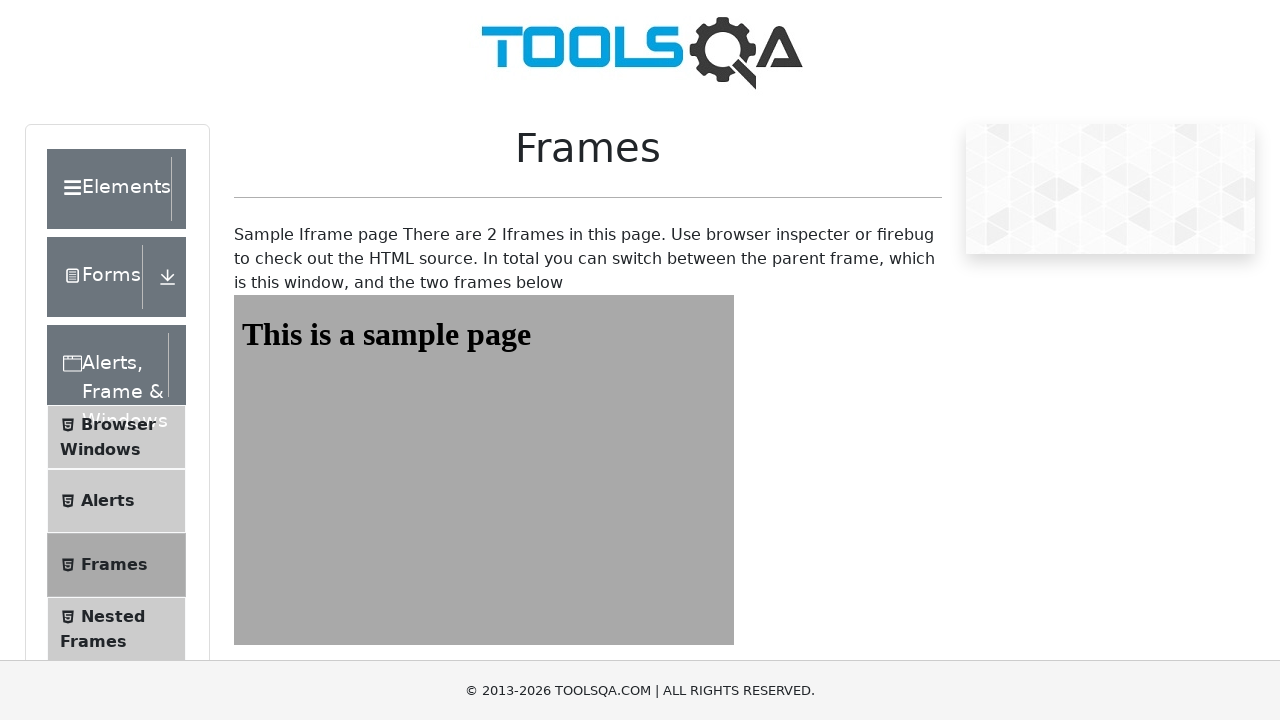

Navigated to frames demo page
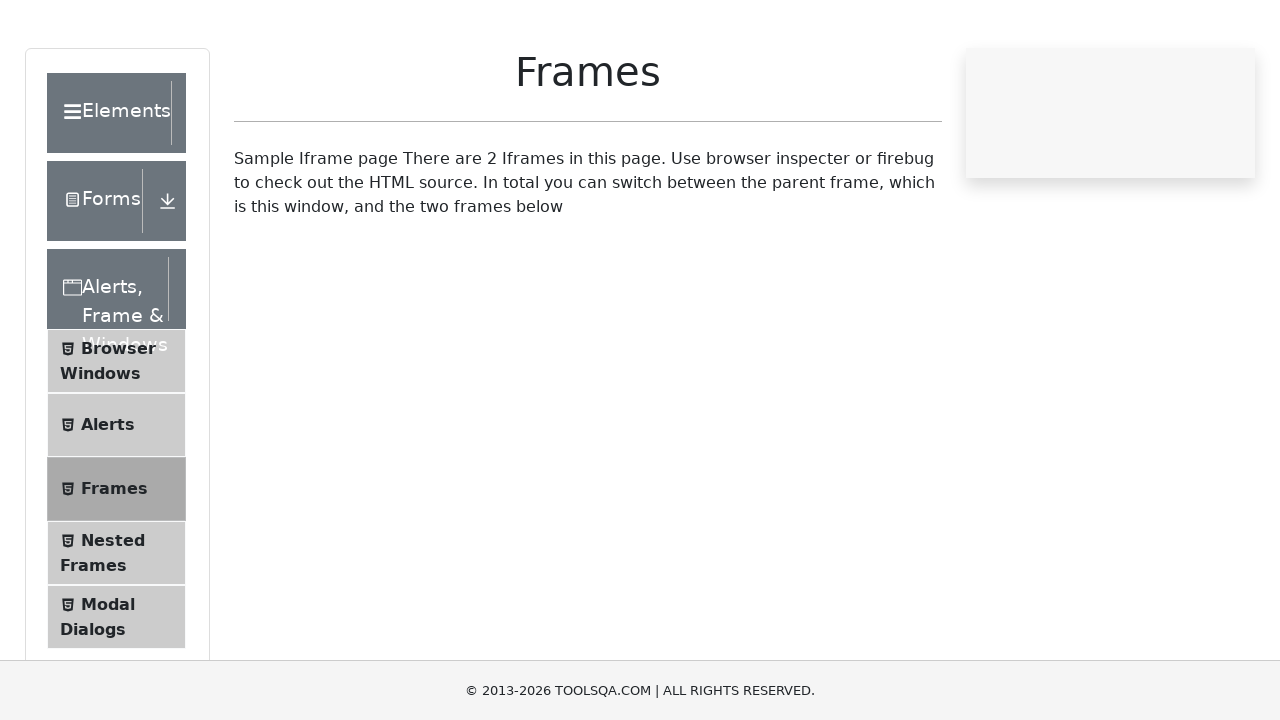

Located iframe with ID 'frame1'
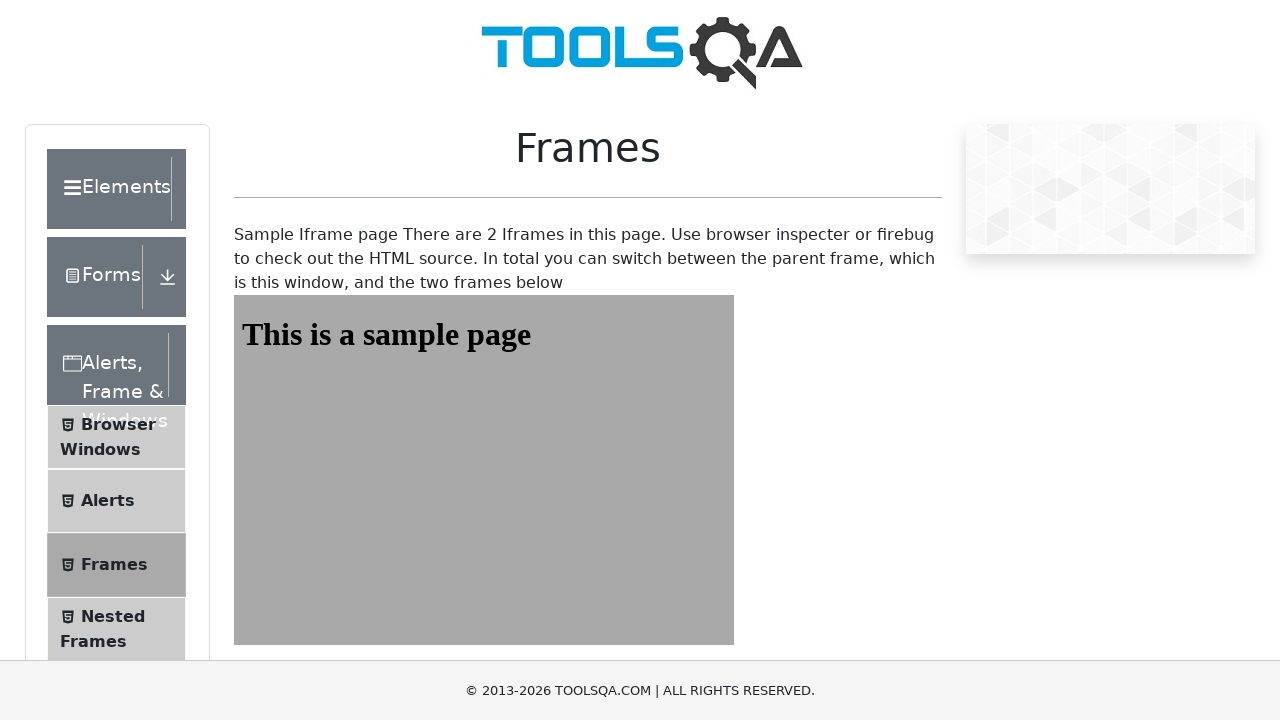

Retrieved heading text from iframe: 'This is a sample page'
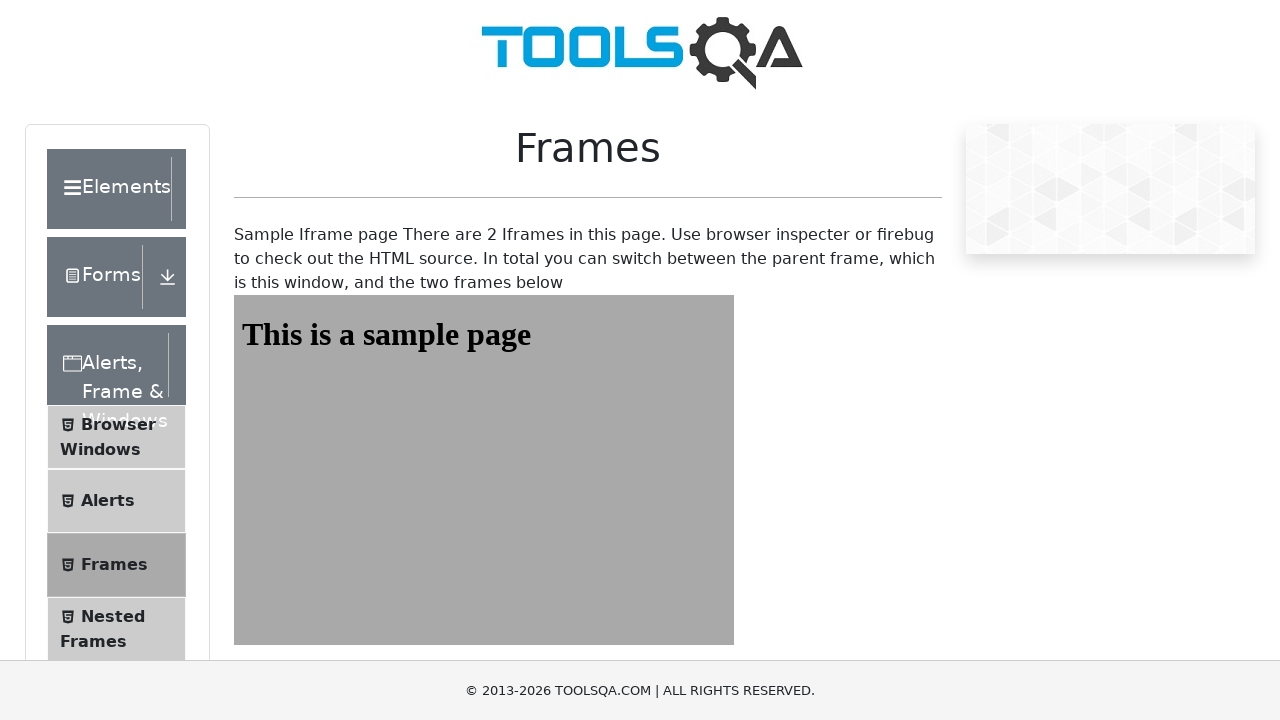

Printed heading text to console
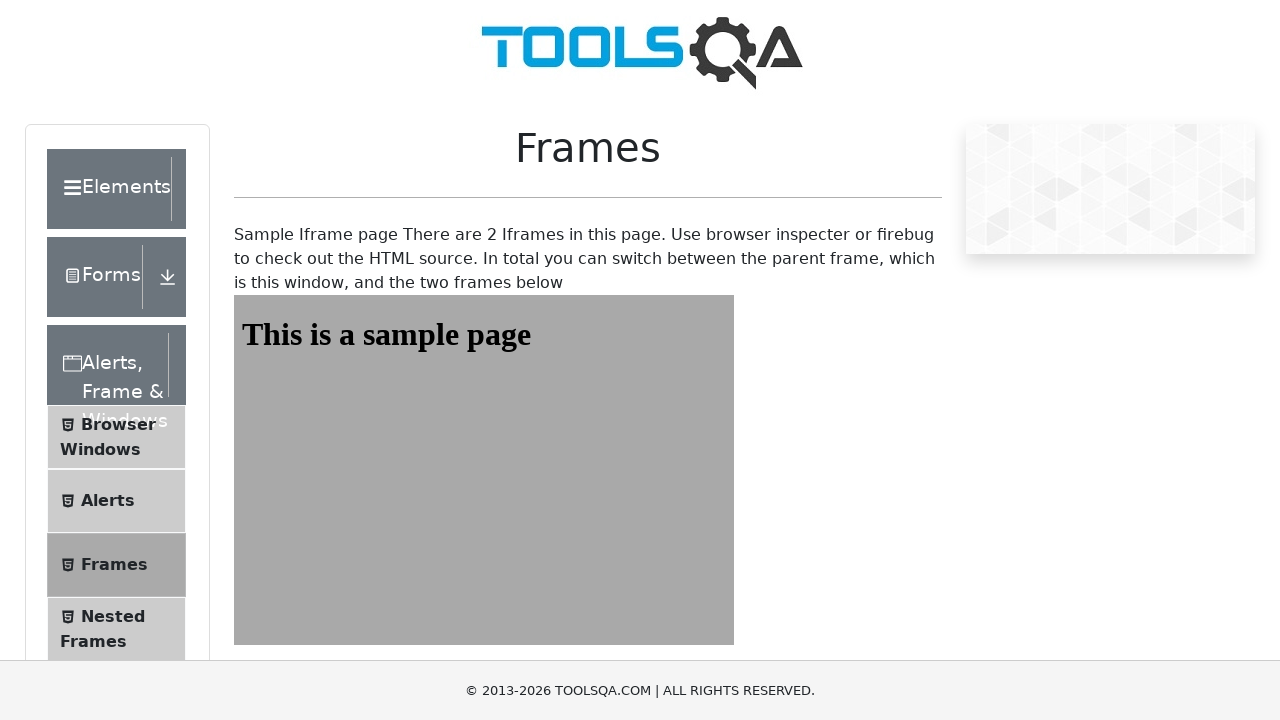

Confirmed heading element is visible in iframe
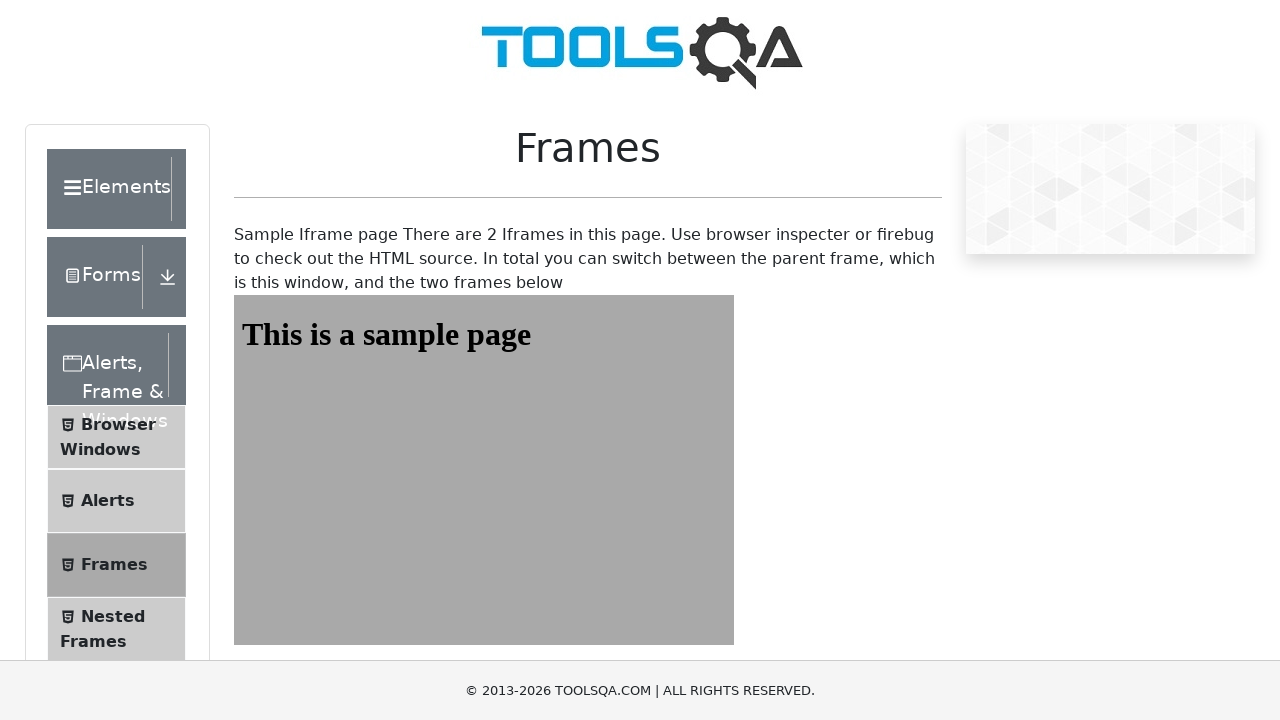

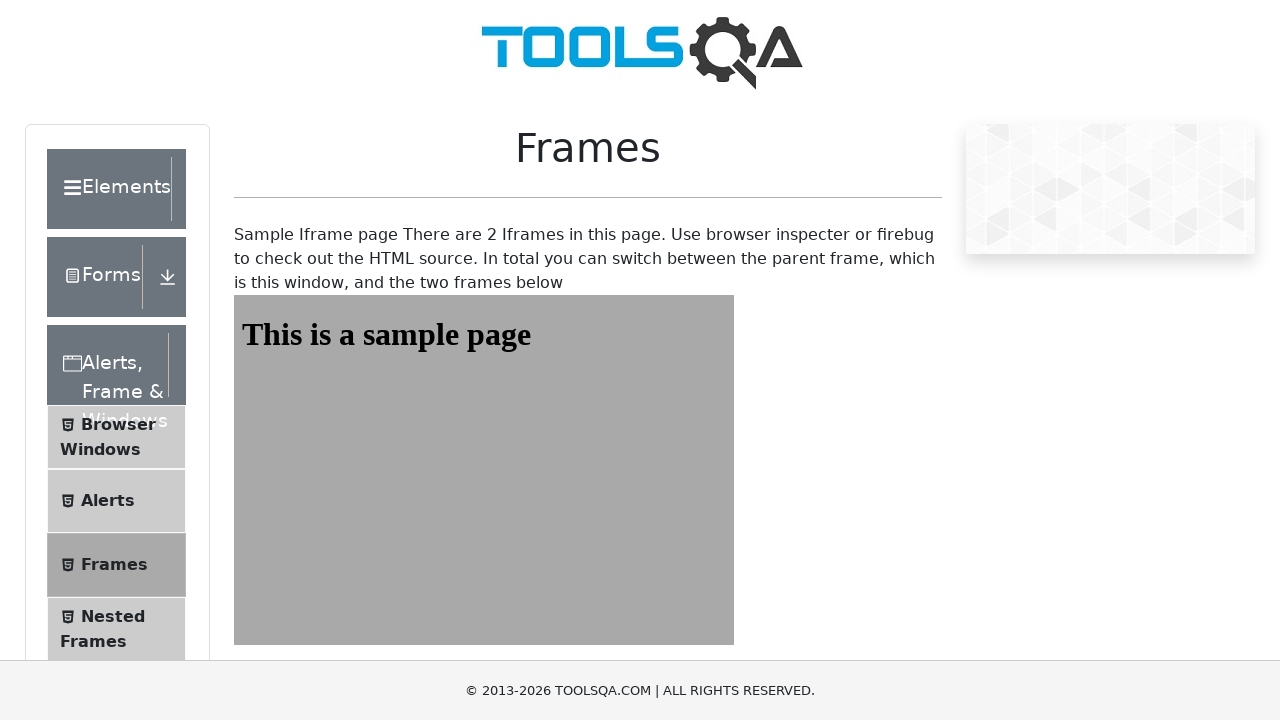